Tests basic browser navigation functionality by clicking a "Forgot Password" link, then using browser back, forward, and refresh actions on the OrangeHRM demo site.

Starting URL: https://opensource-demo.orangehrmlive.com/

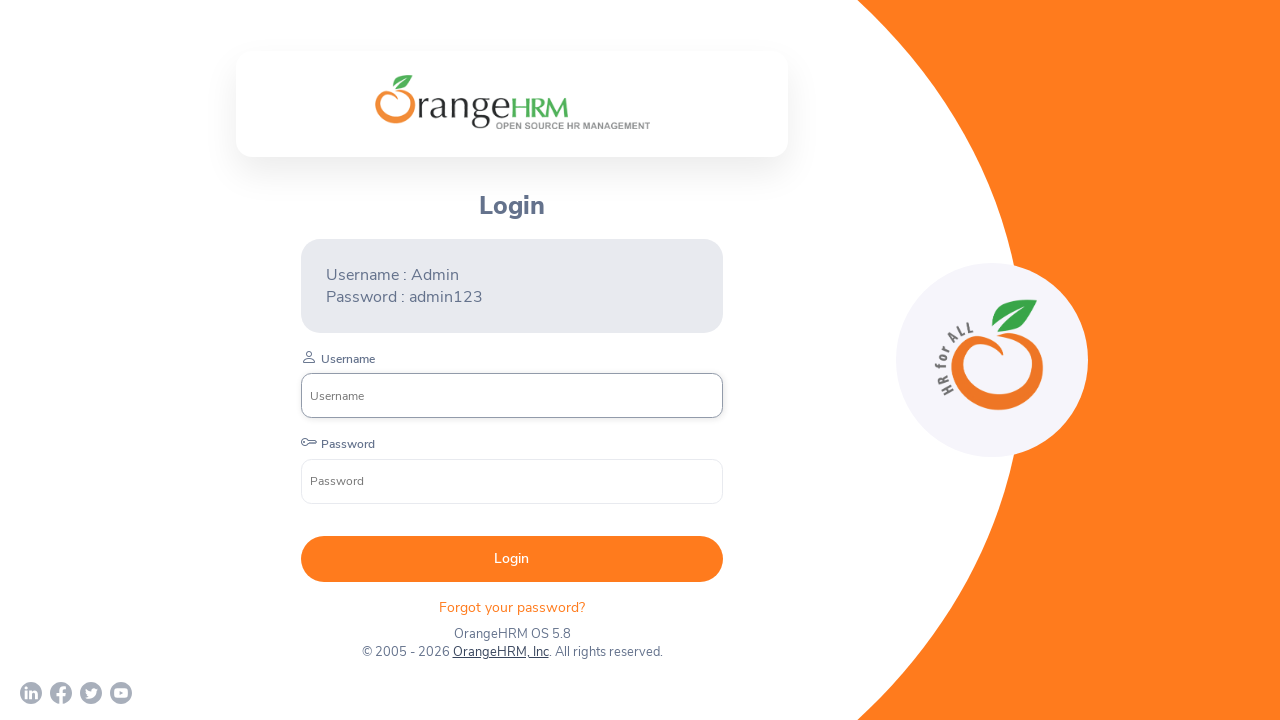

Waited for initial page to load (networkidle)
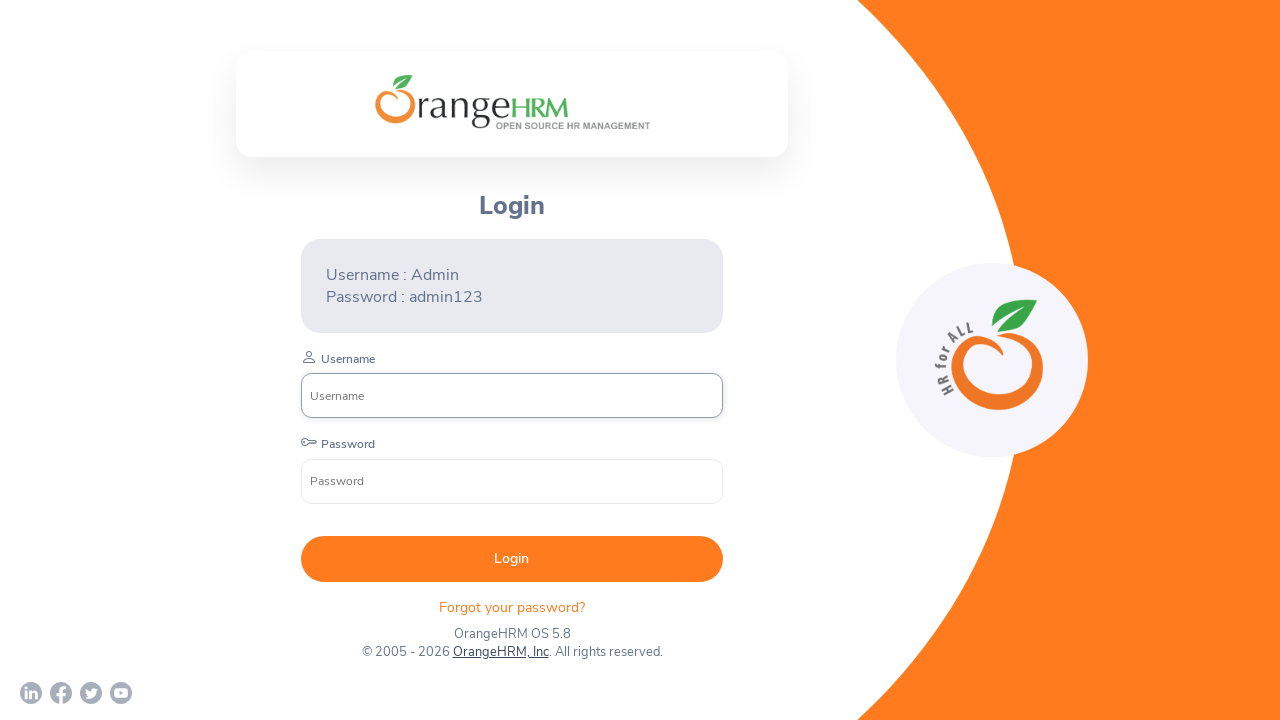

Clicked on 'Forgot your password?' link at (512, 607) on .oxd-text.oxd-text--p.orangehrm-login-forgot-header
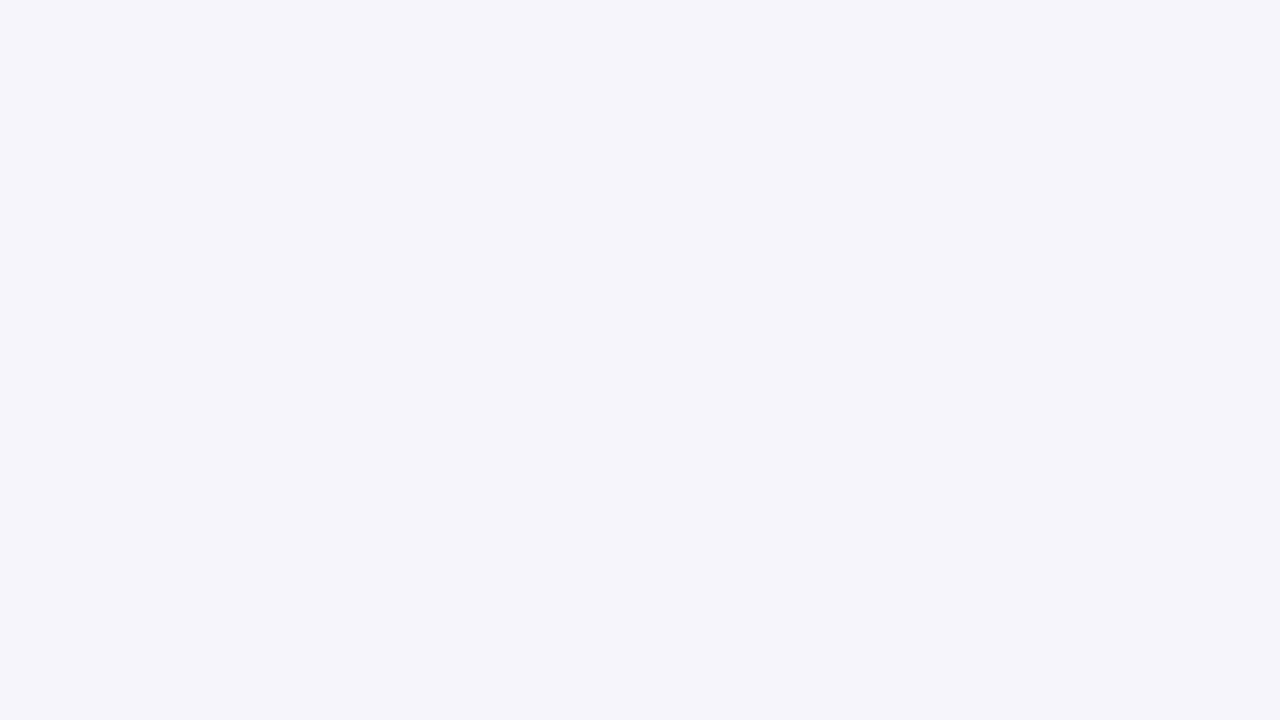

Waited for forgot password page to load (networkidle)
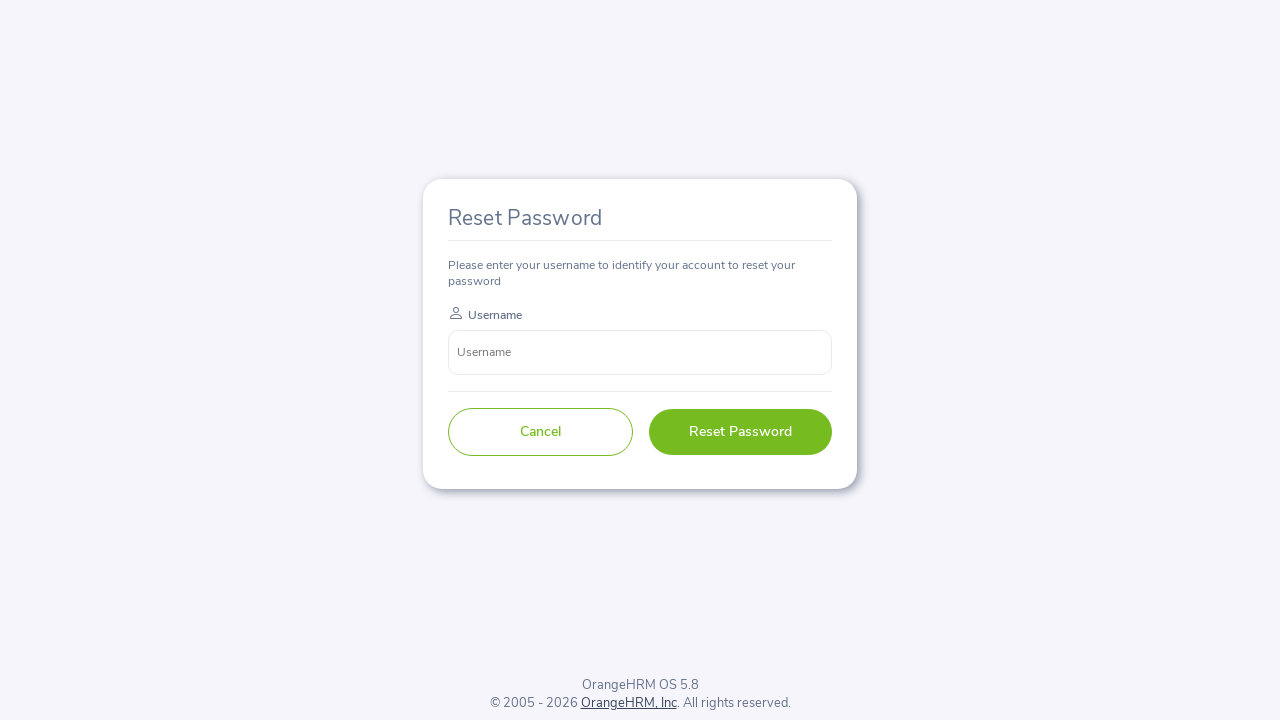

Navigated back to login page using browser back button
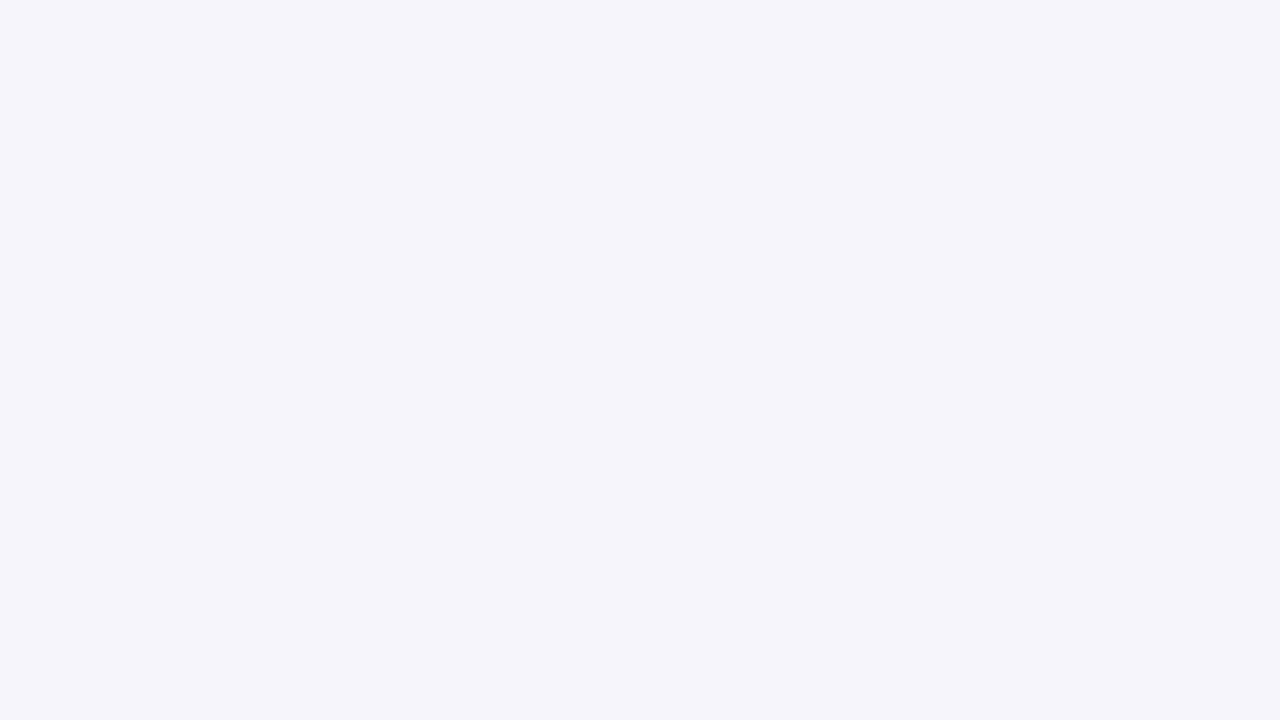

Waited for login page to load after going back (networkidle)
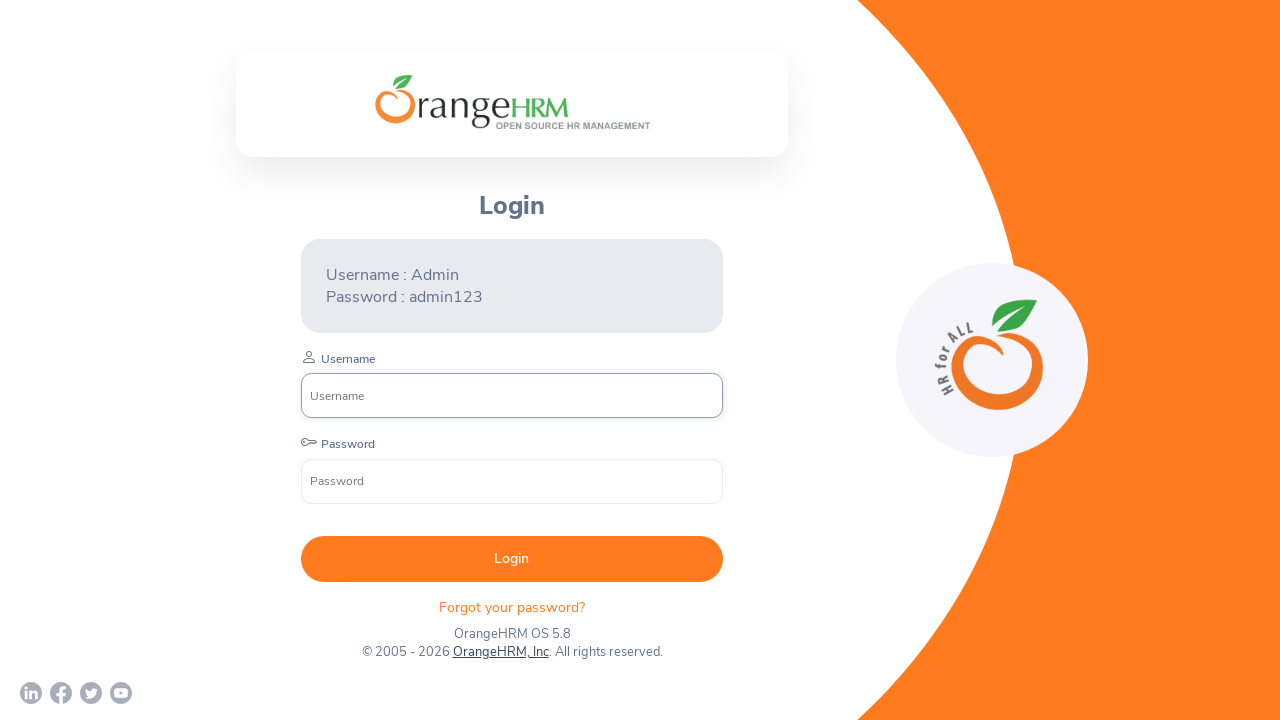

Navigated forward to forgot password page using browser forward button
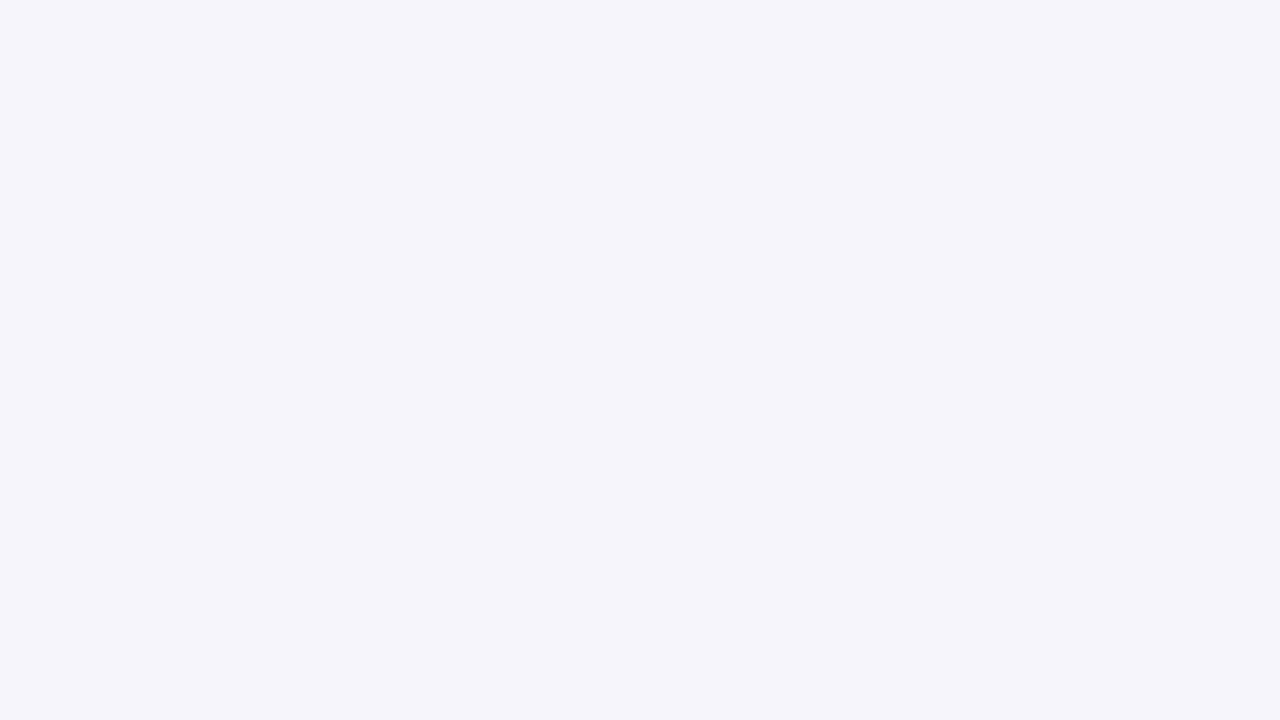

Waited for forgot password page to load after going forward (networkidle)
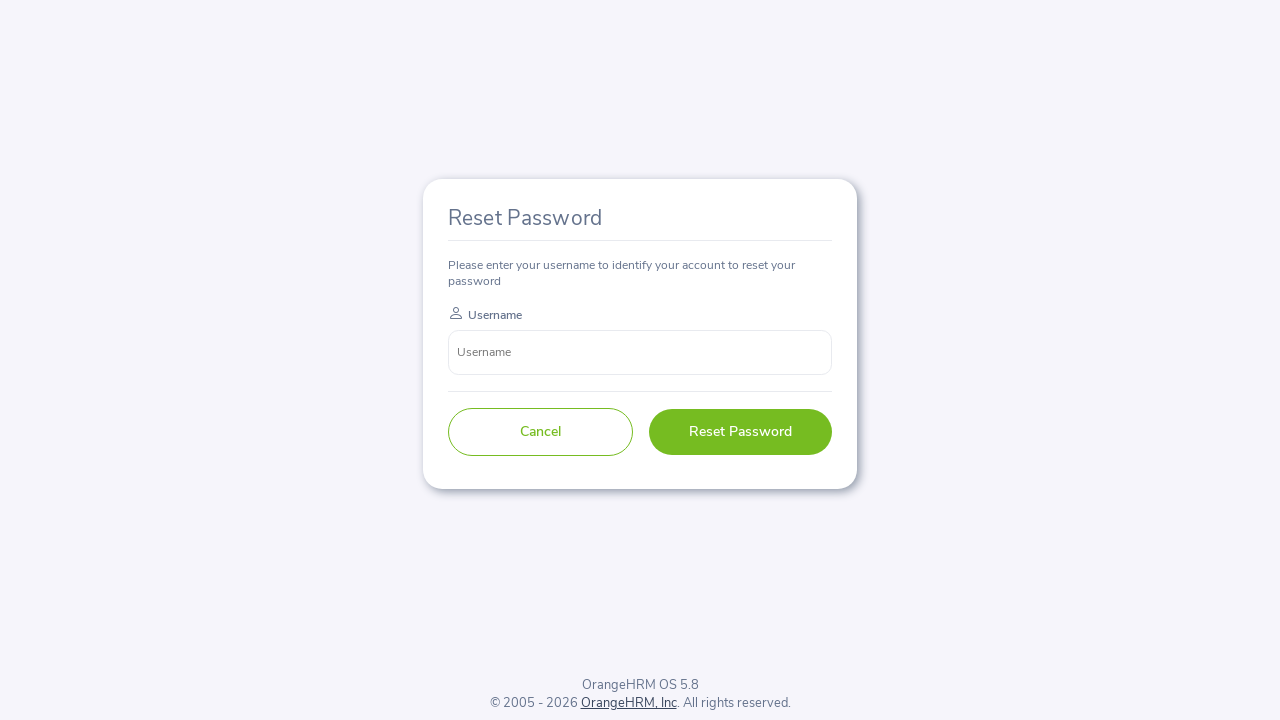

Refreshed the current page
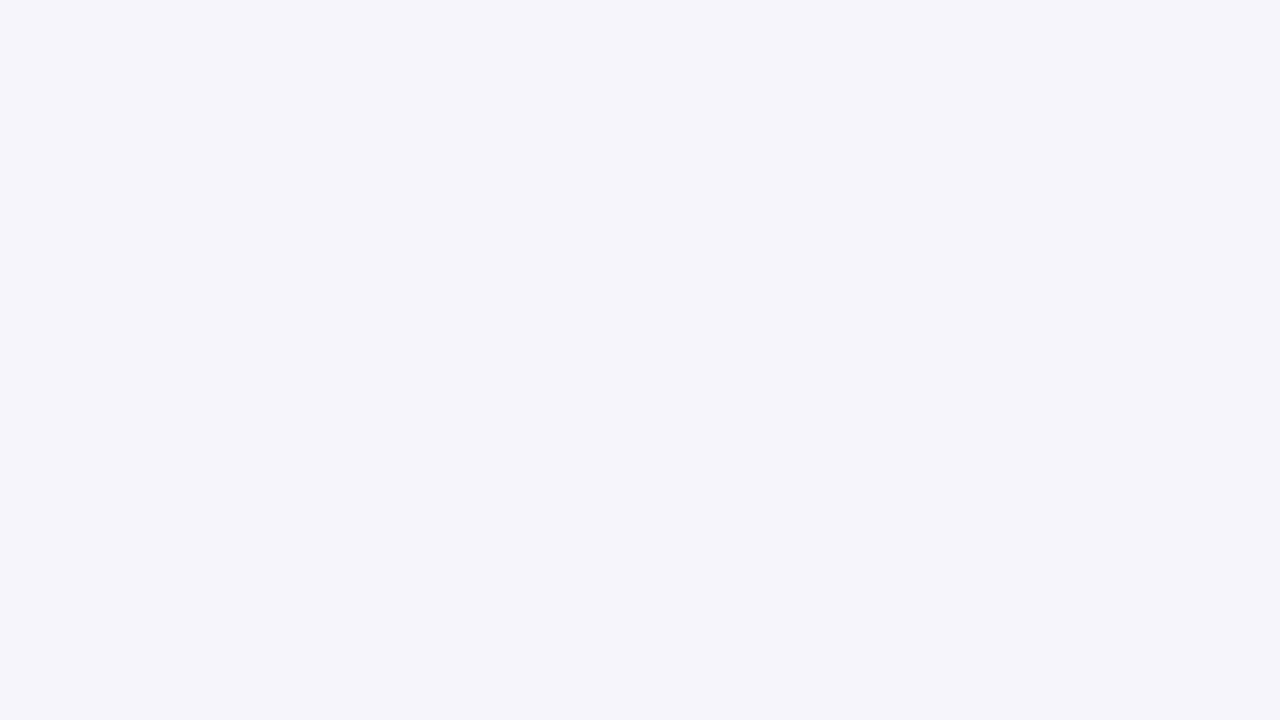

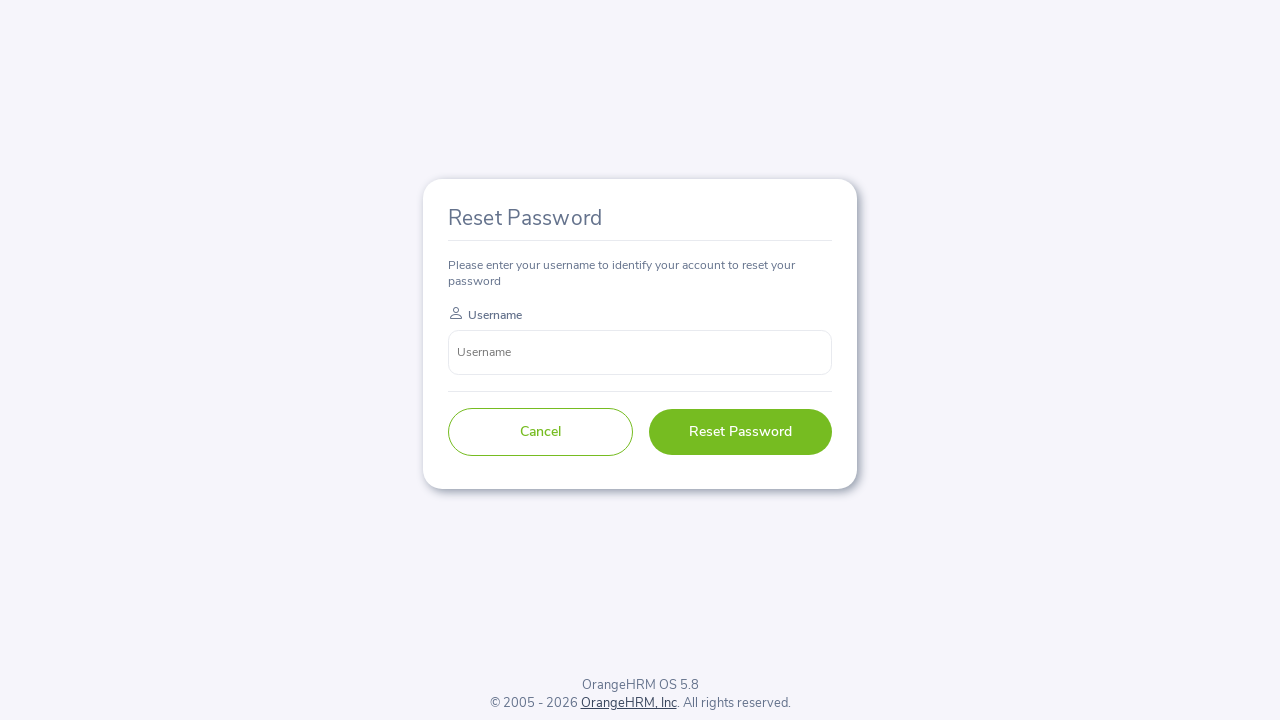